Demonstrates various WebElement methods on a hotel booking site's login page, including filling and clearing text fields, and retrieving element properties

Starting URL: https://adactinhotelapp.com/

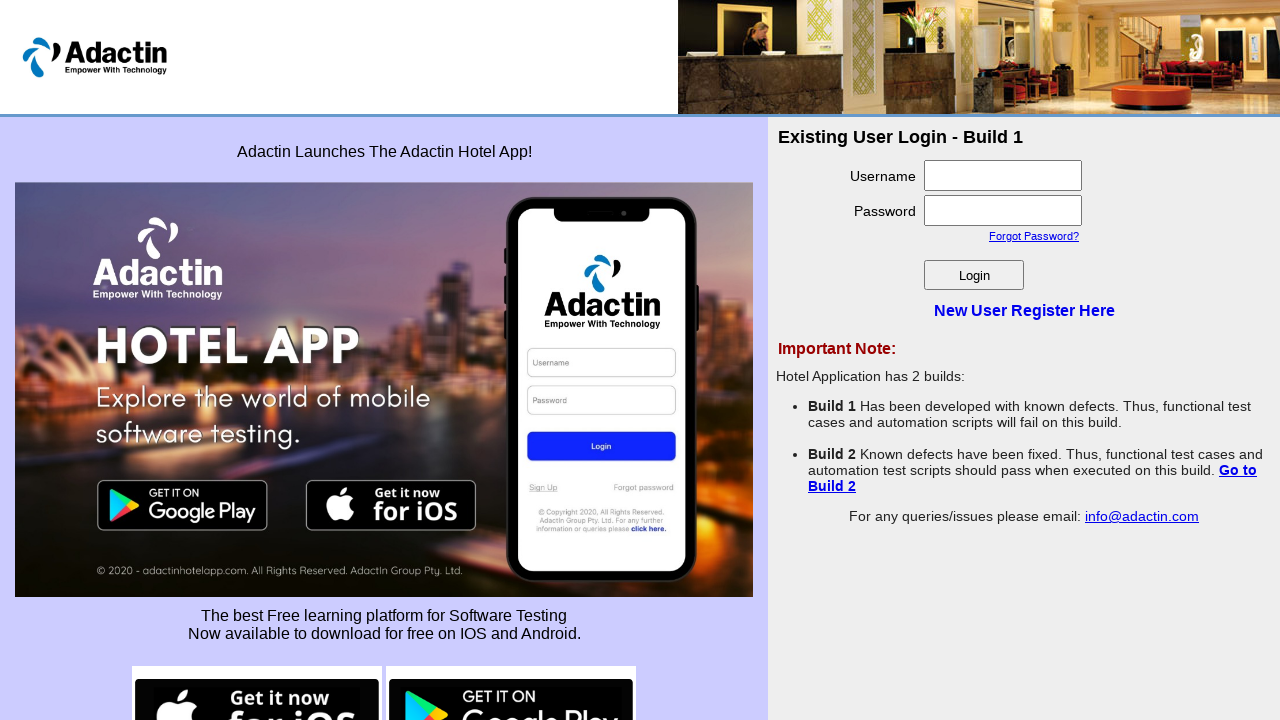

Navigated to Adactin Hotel App login page
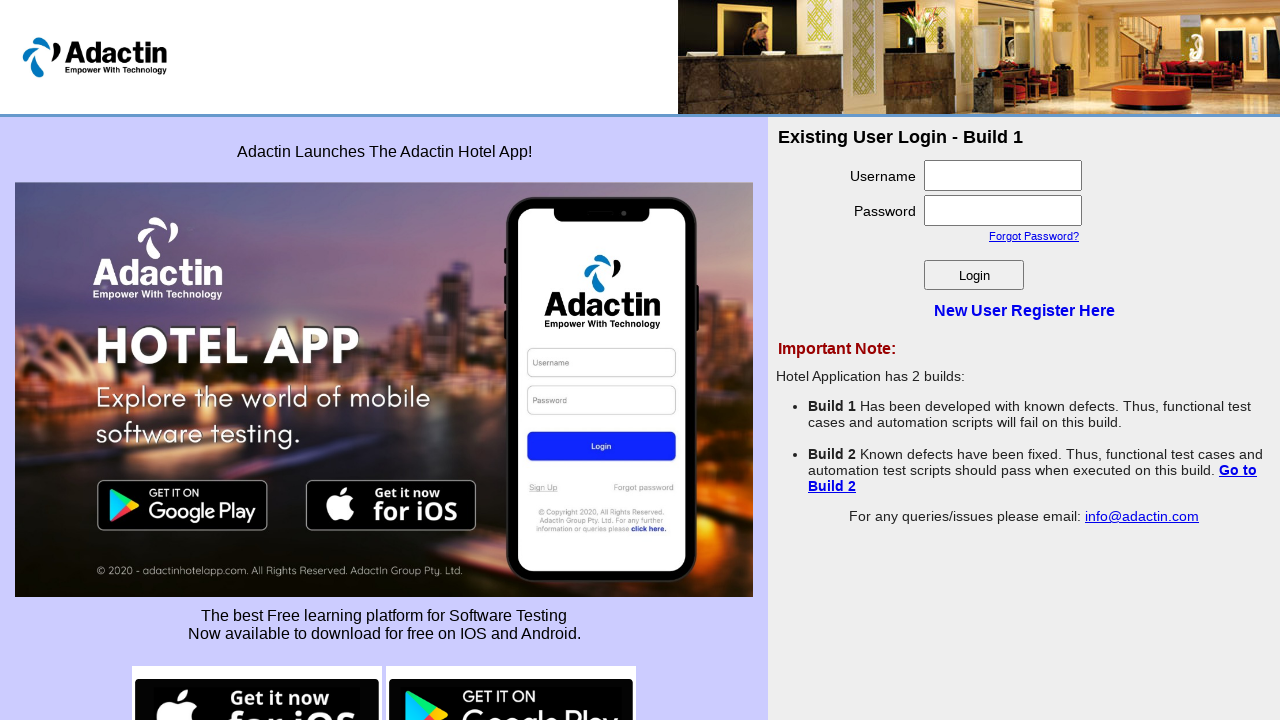

Filled username field with 'dharmesh1234' on //input[@type='text']
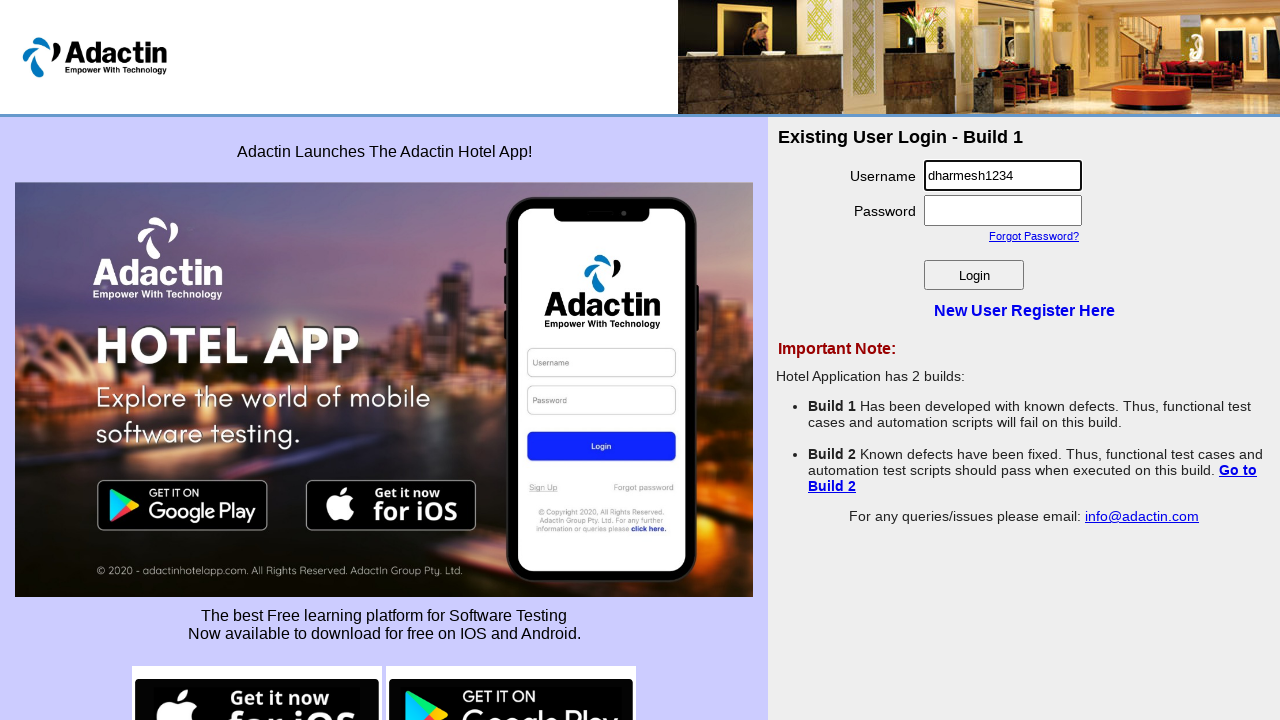

Cleared the username field on //input[@type='text']
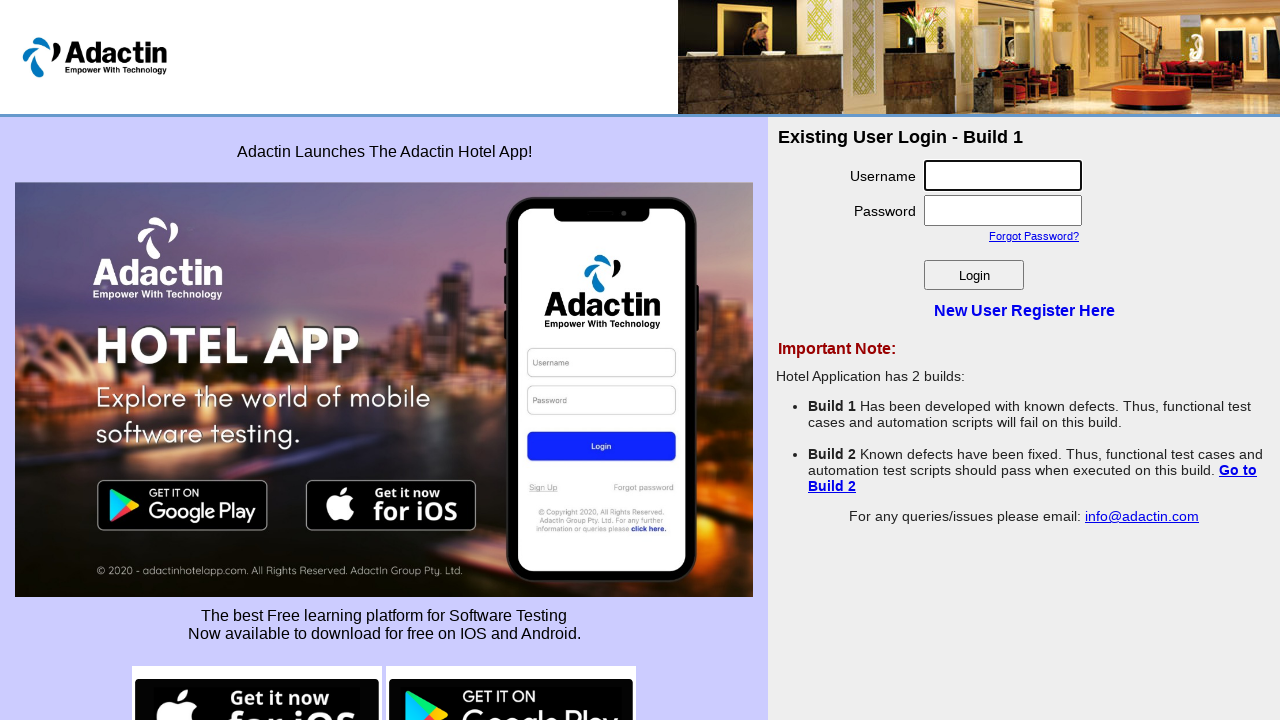

Retrieved username field type attribute: text
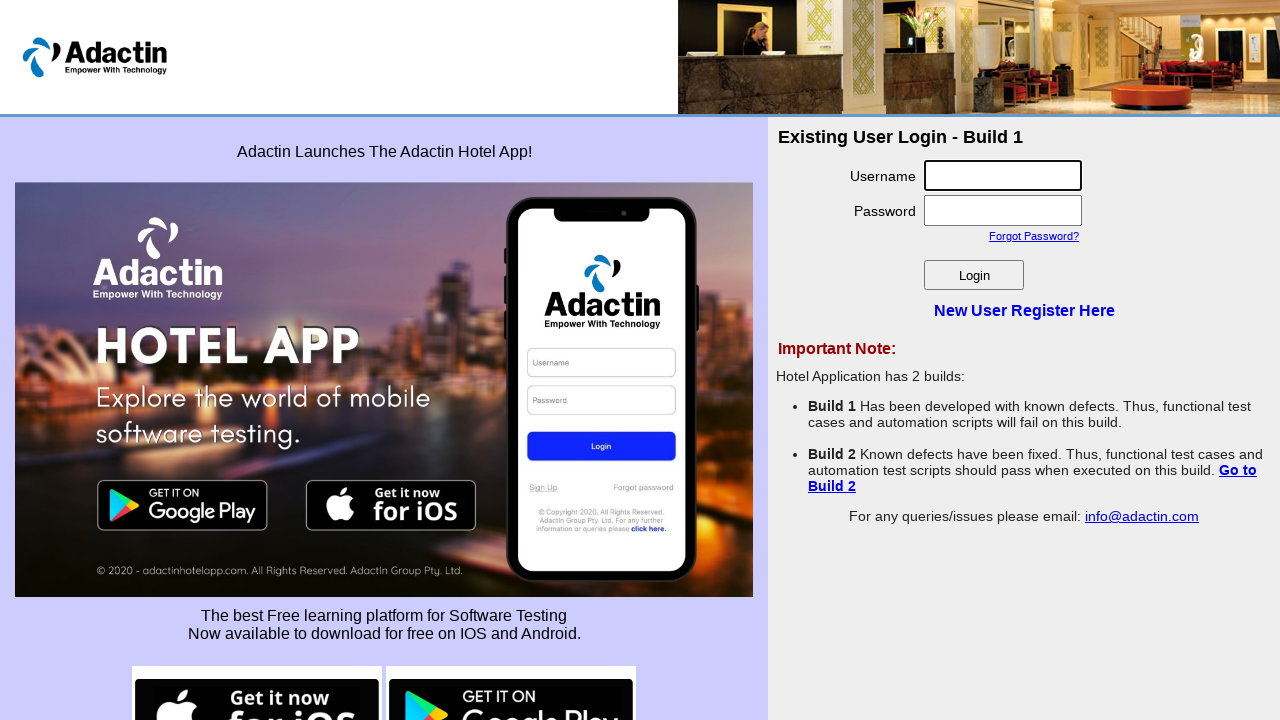

Retrieved CSS text-transform value: none
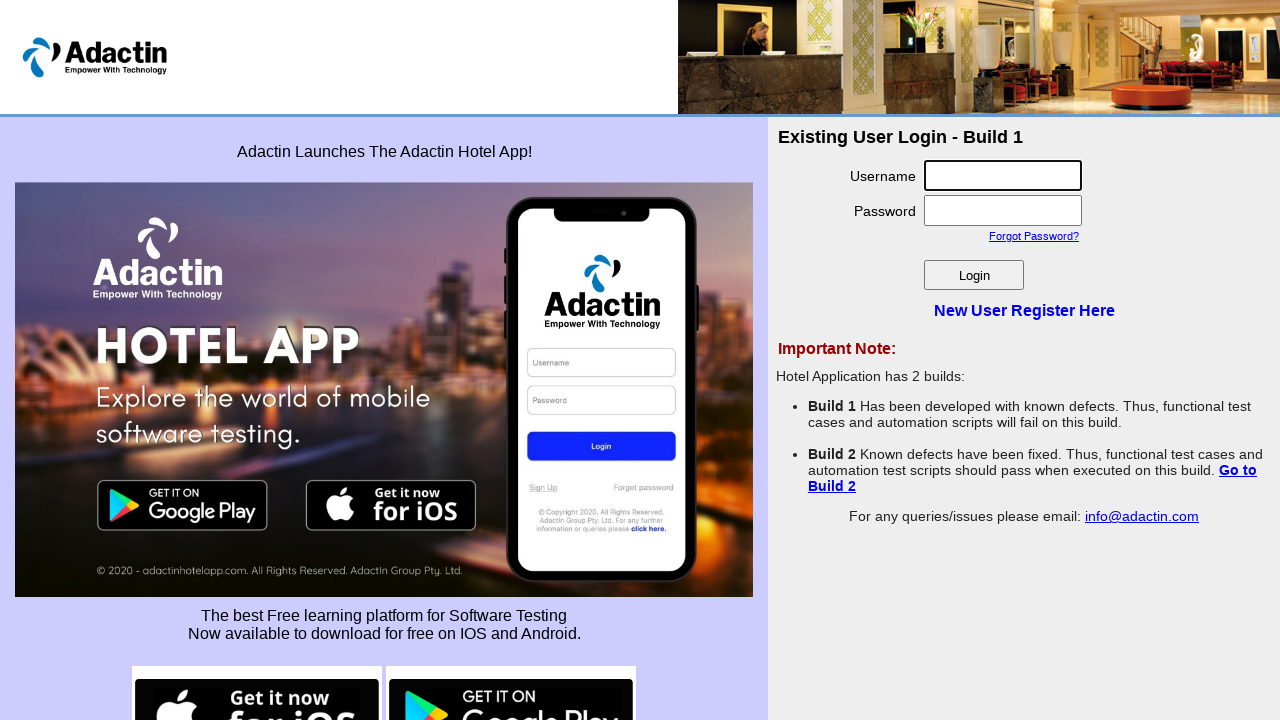

Retrieved login button bounding box: width=100, height=30
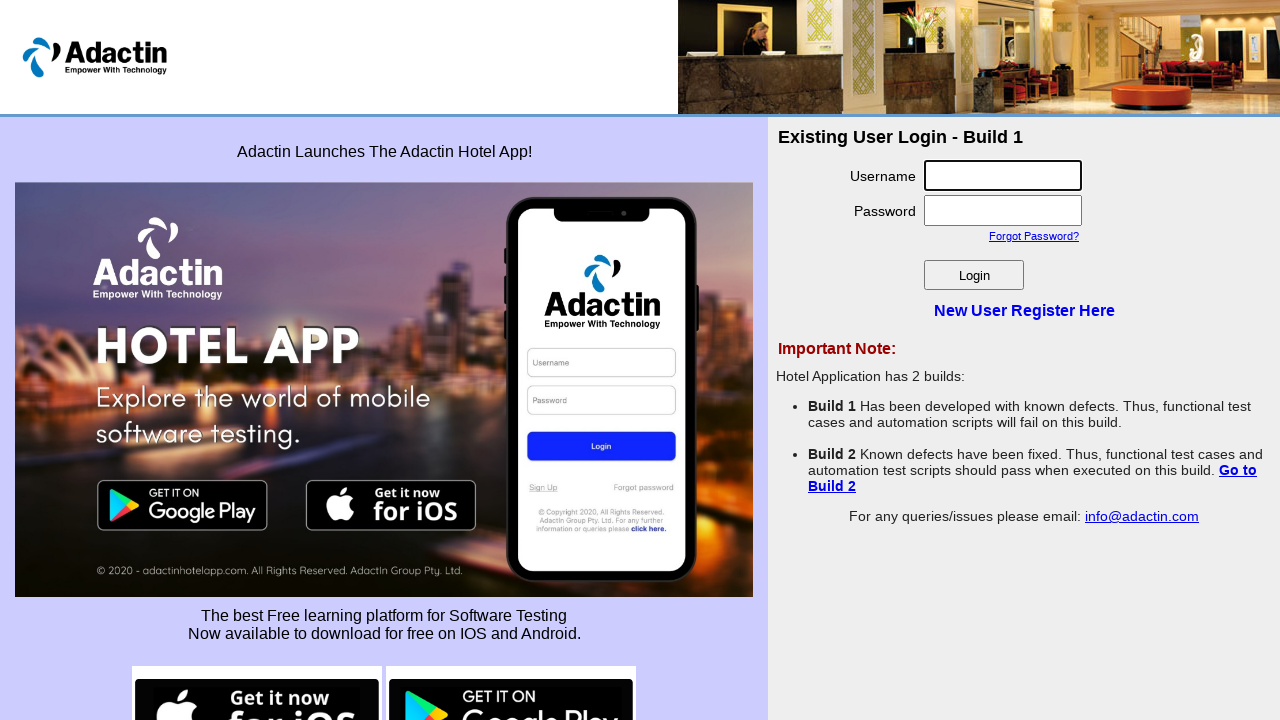

Retrieved login button location: x=924, y=260
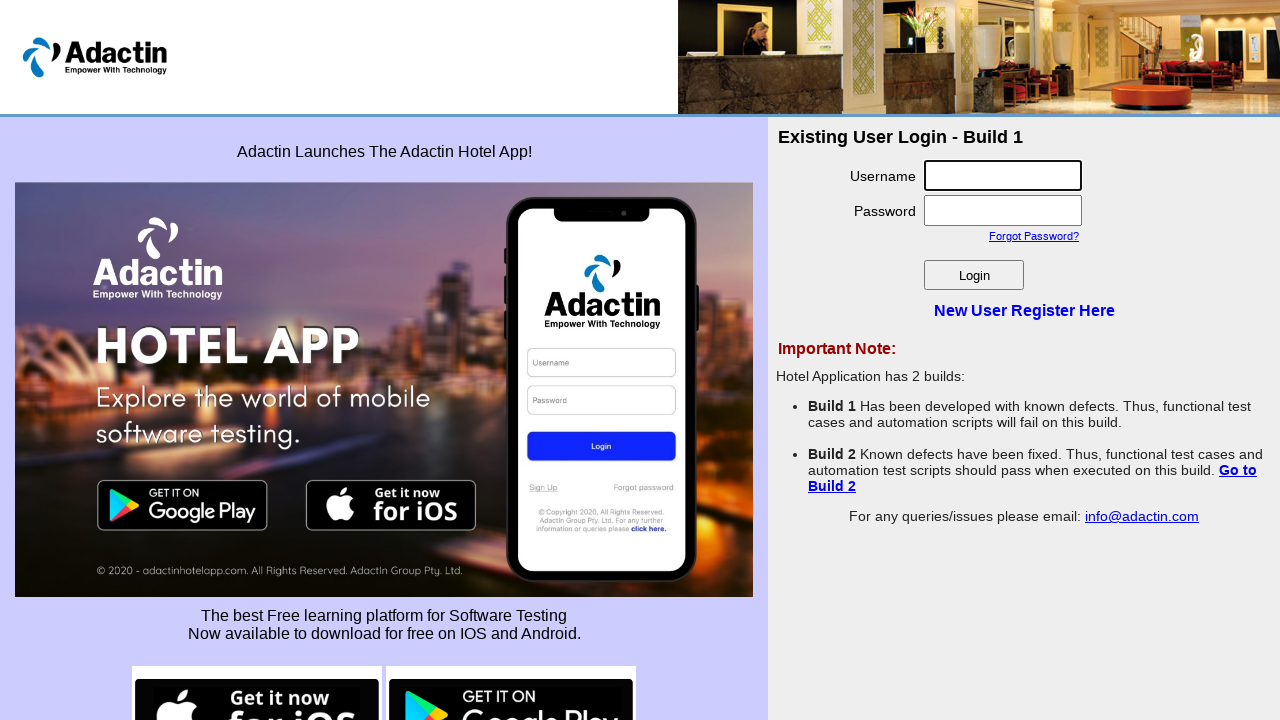

Retrieved link text: New User Register Here
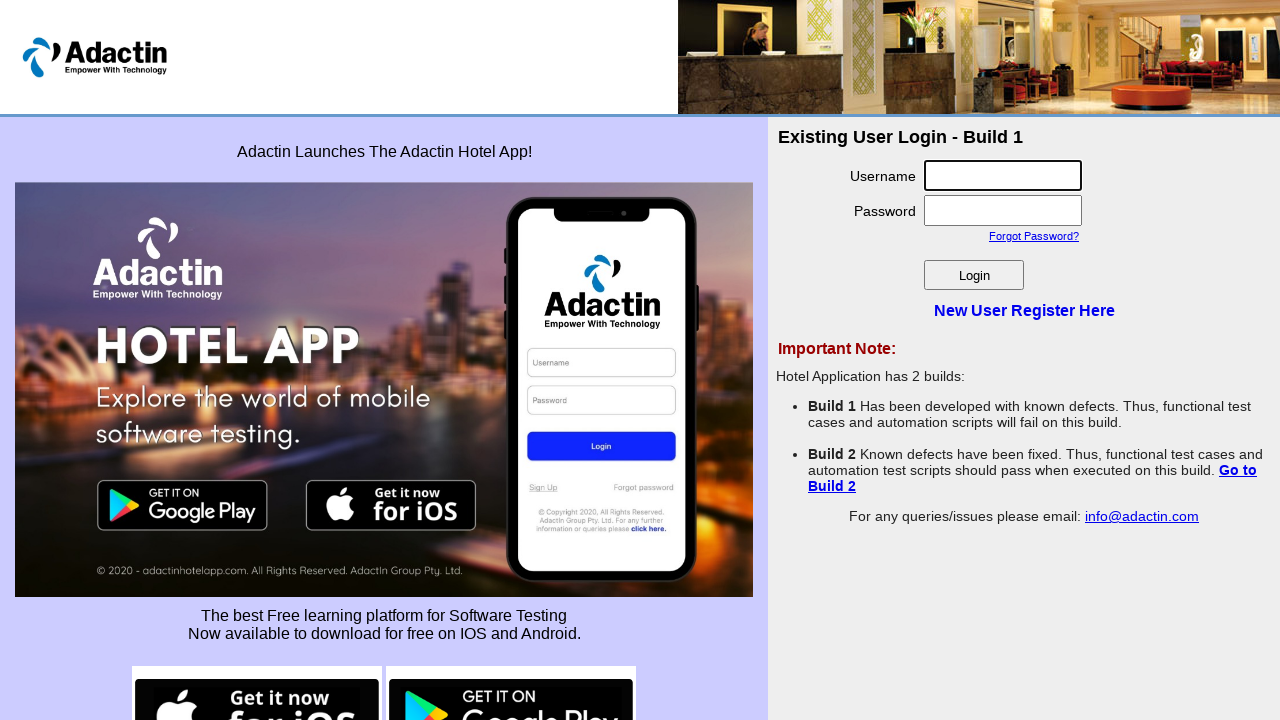

Checked if login button is visible: True
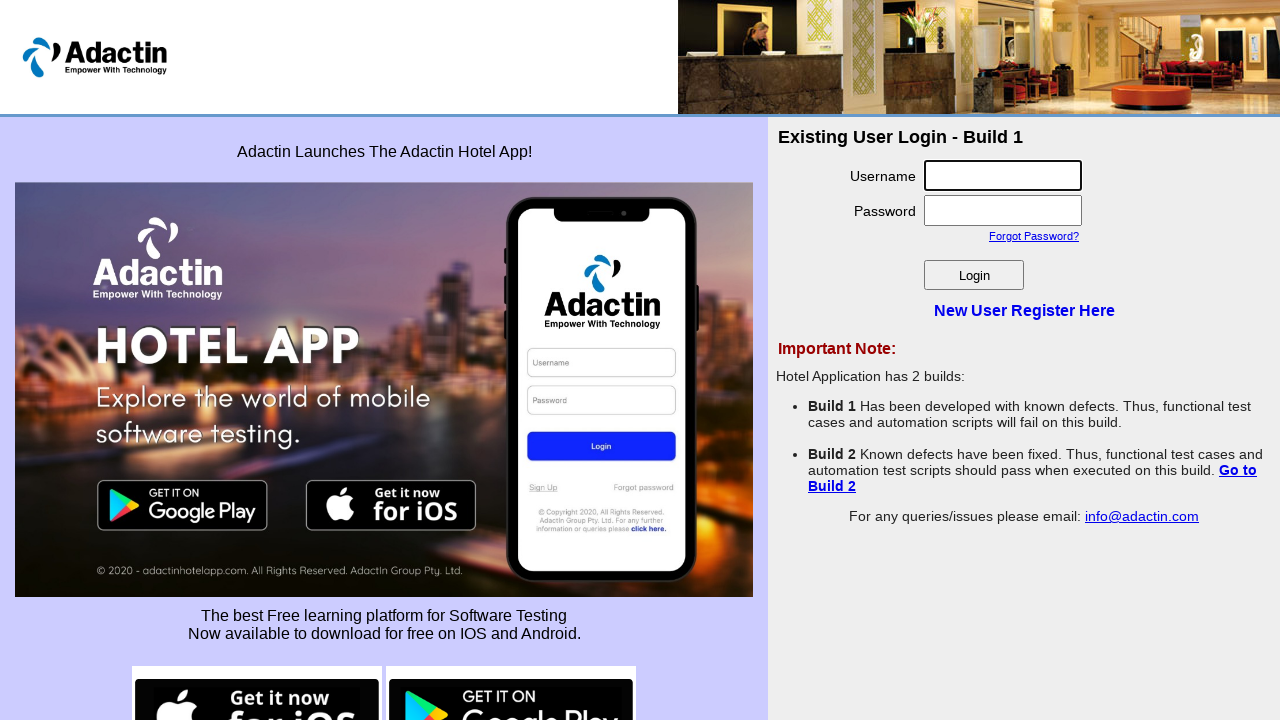

Checked if login button is enabled: True
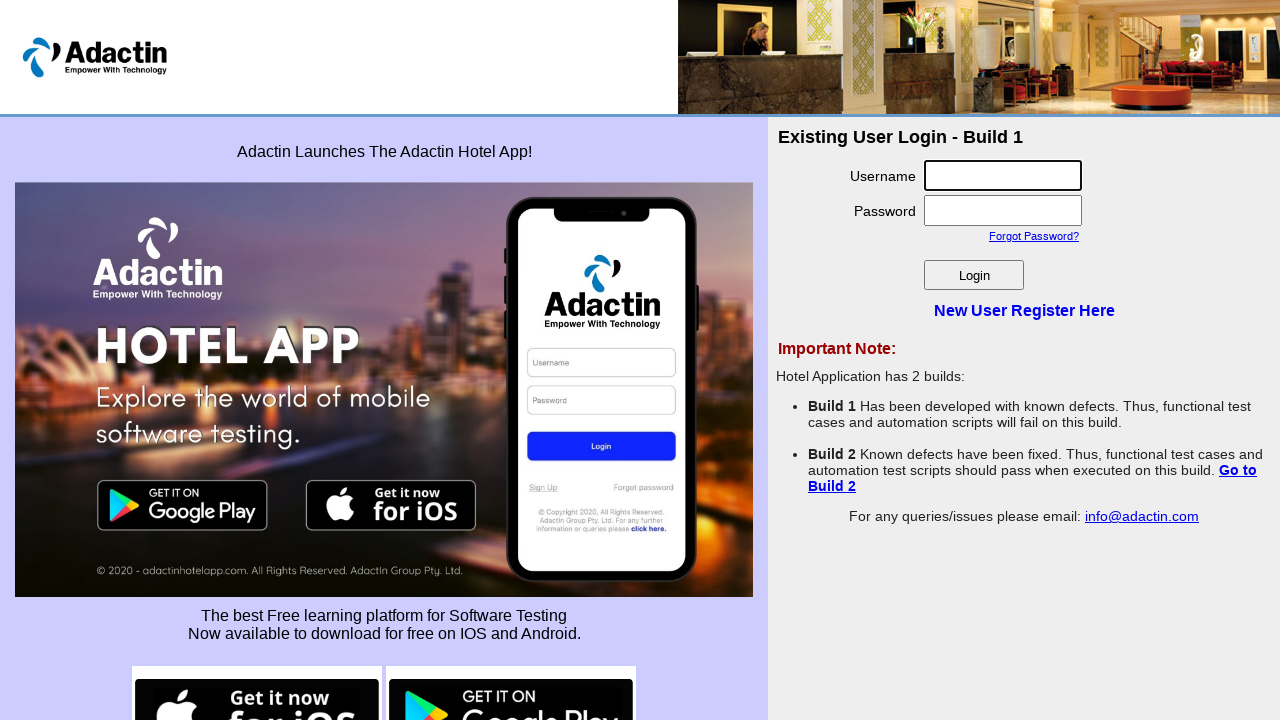

Checked if login button is selected: False
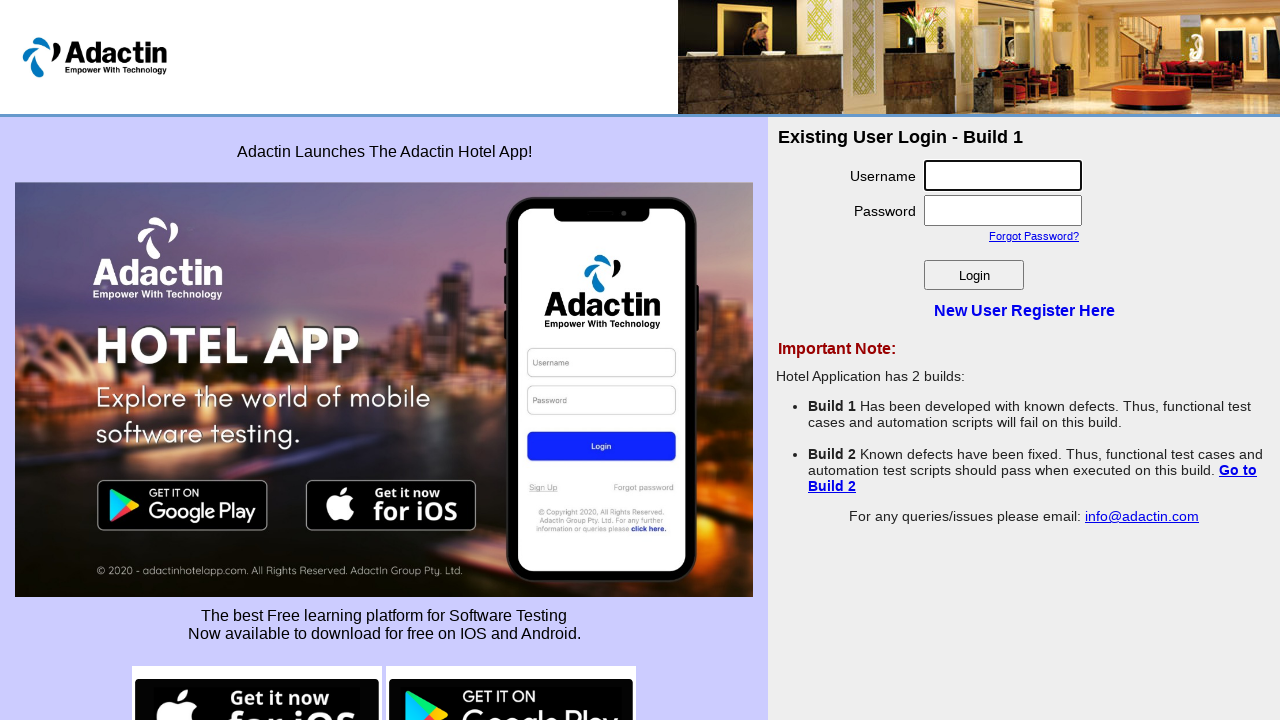

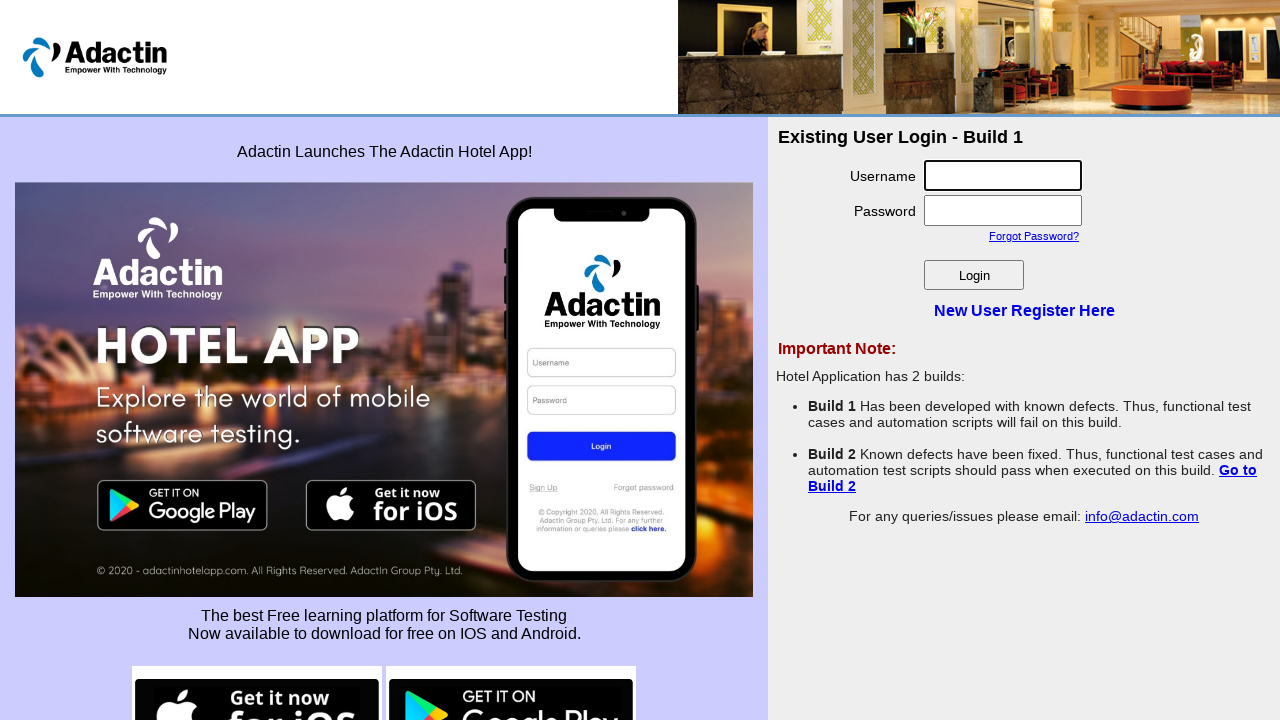